Tests various element interaction methods including filling a text field, clearing it, and clicking a link using partial link text

Starting URL: http://omayo.blogspot.com/

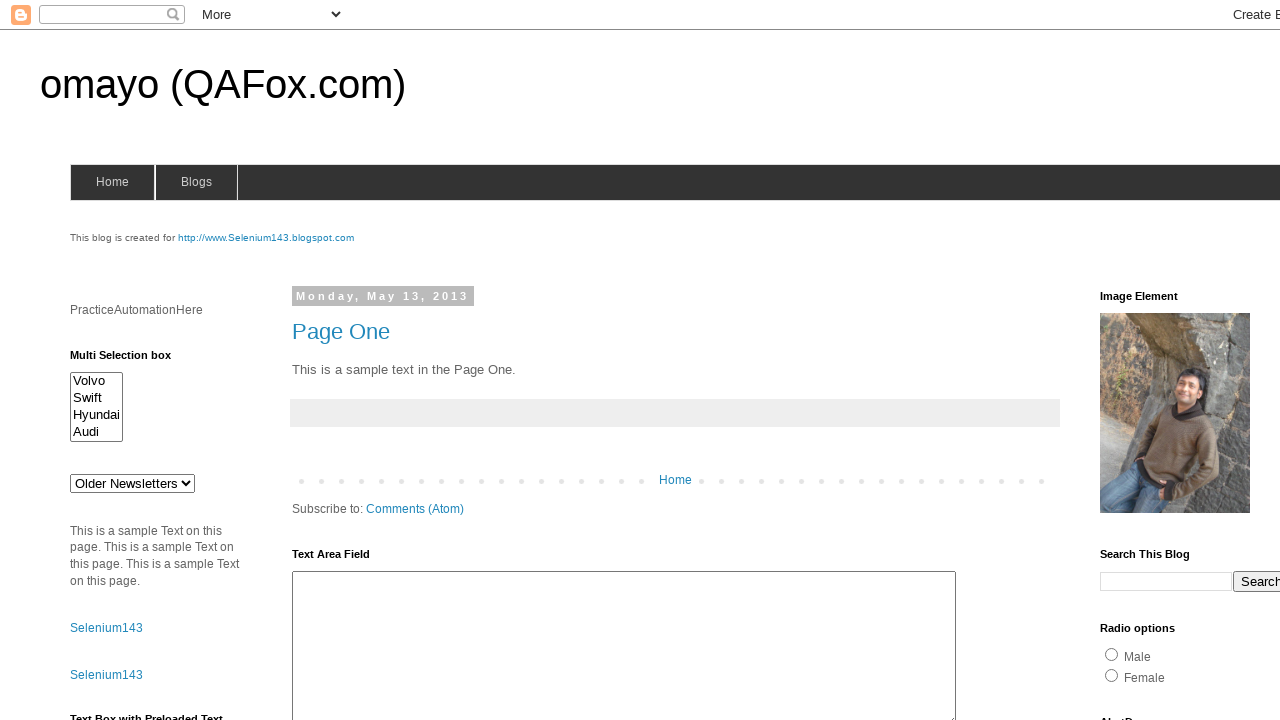

Filled userid field with 'example' on input[name='userid']
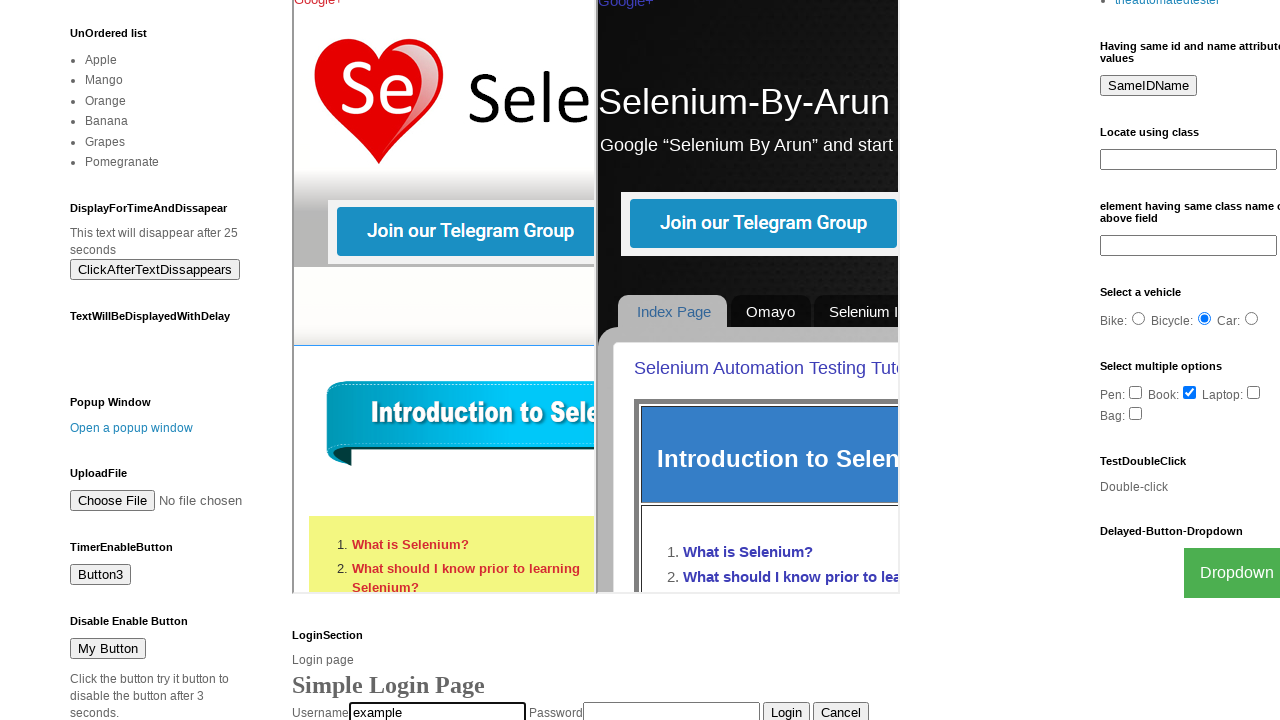

Waited 2000ms to observe filled userid field
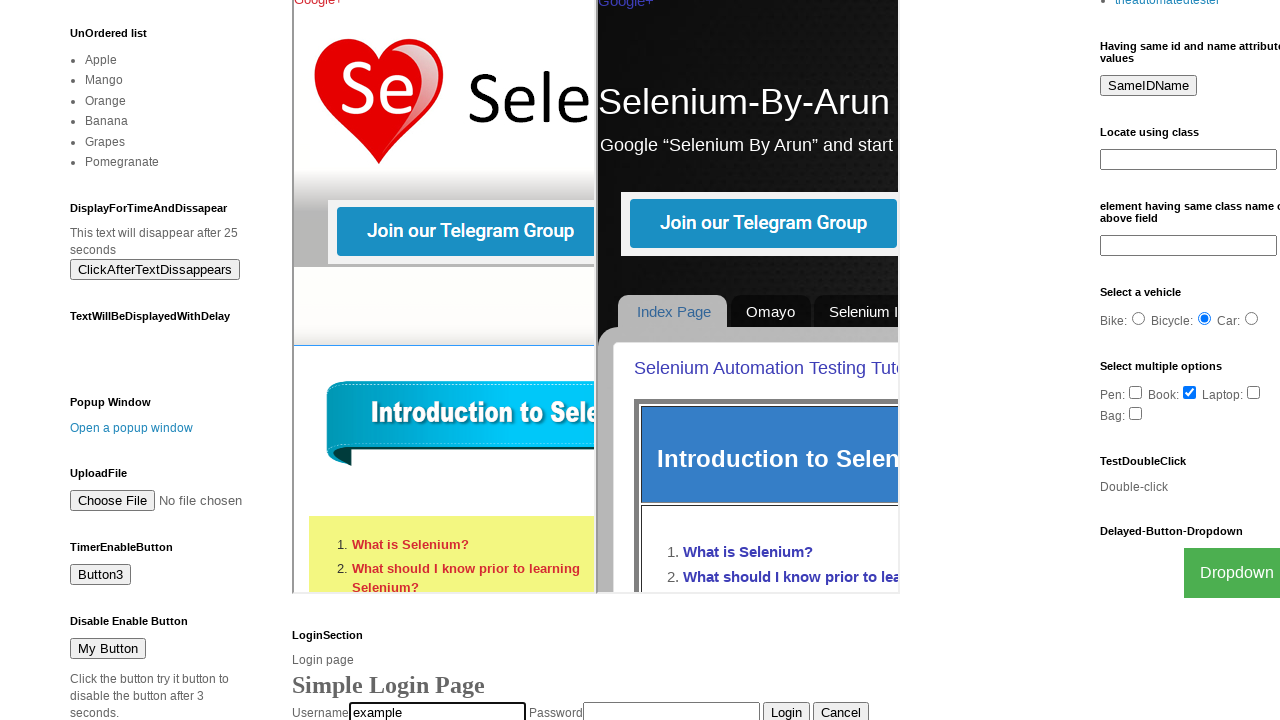

Cleared userid field on input[name='userid']
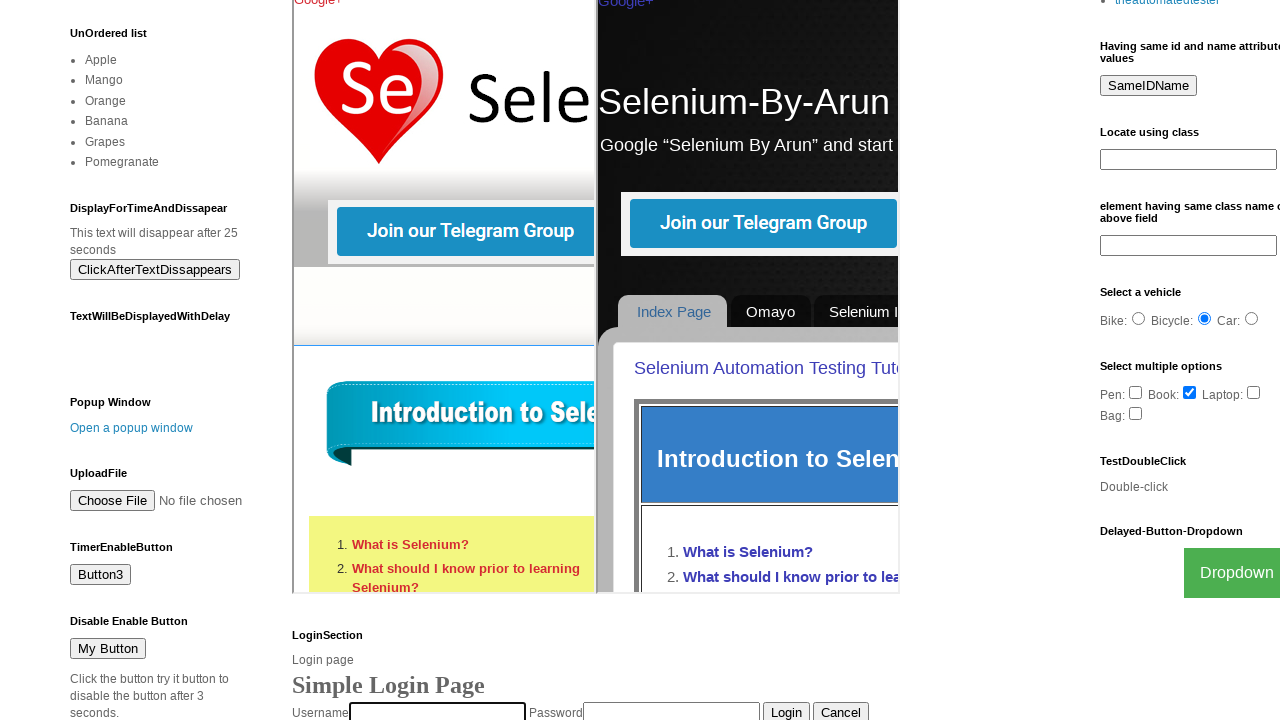

Clicked on link containing '(Atom)' at (415, 360) on a:has-text('(Atom)')
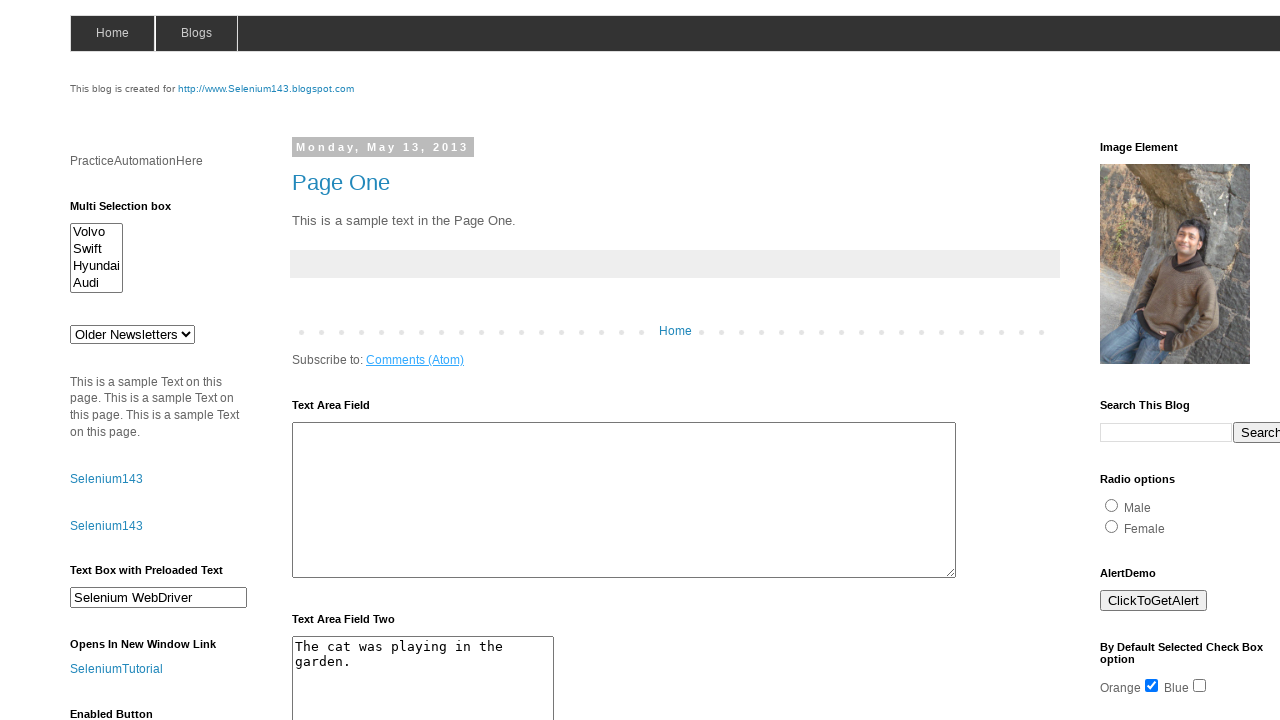

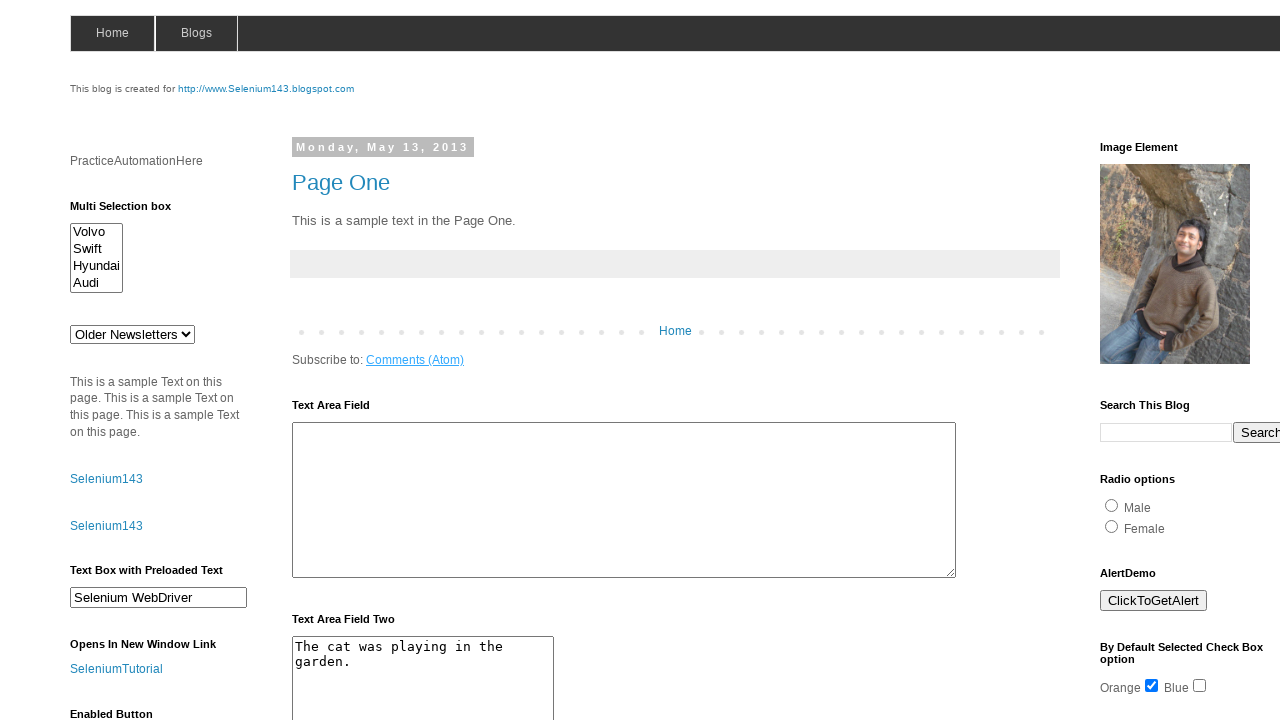